Tests GitHub search functionality by searching for the "selenide/selenide" repository, clicking on the result, navigating to the Issues tab, and verifying a specific issue number is visible.

Starting URL: https://github.com

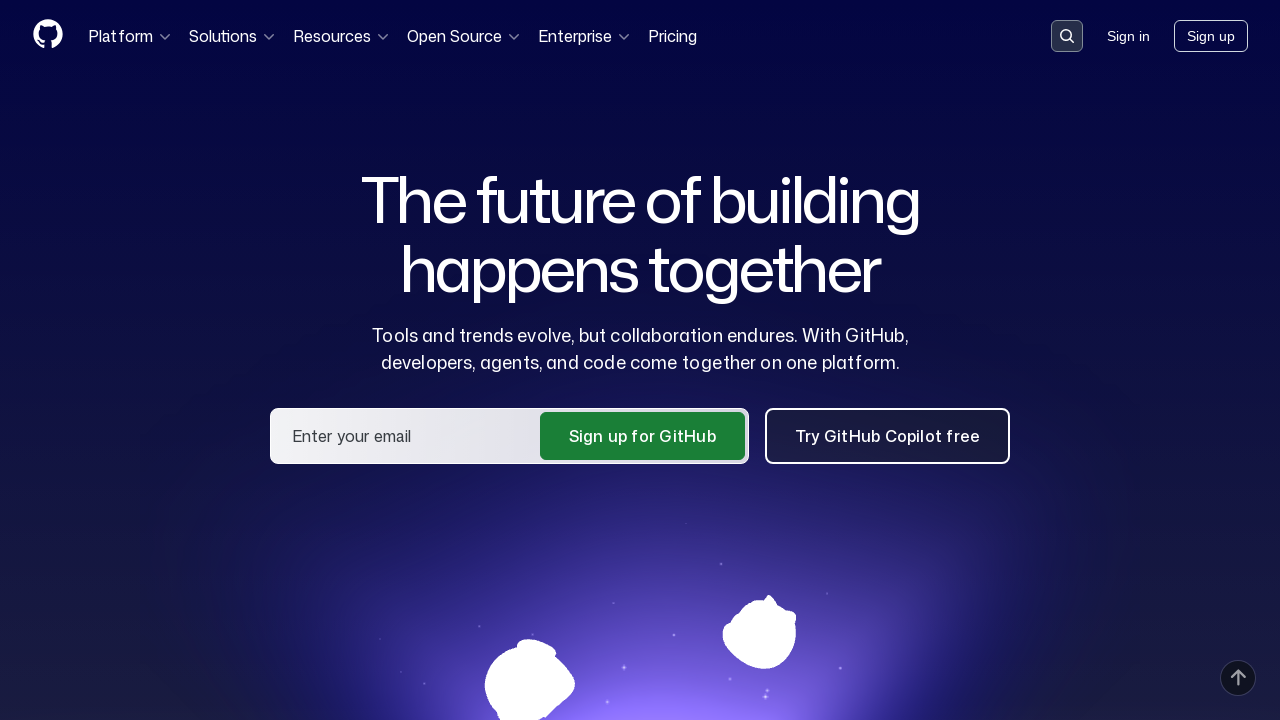

Clicked on the search input container at (1067, 36) on .search-input-container
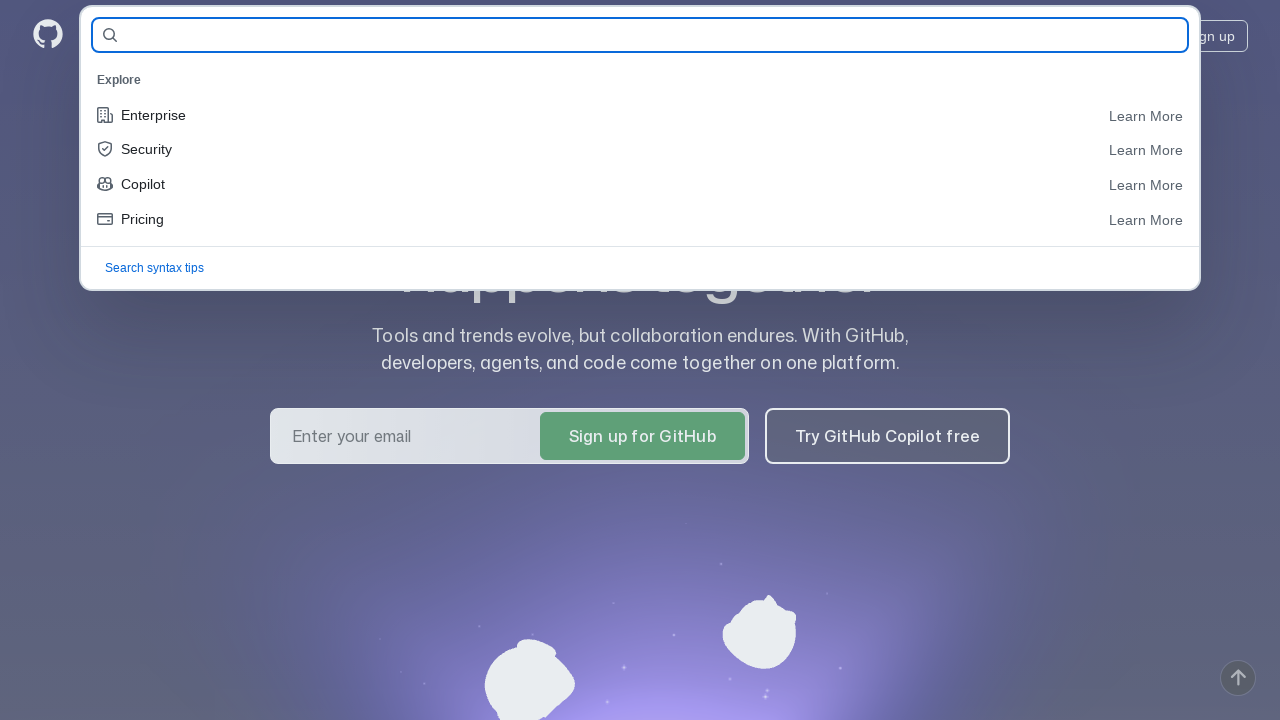

Filled search field with 'selenide/selenide' on #query-builder-test
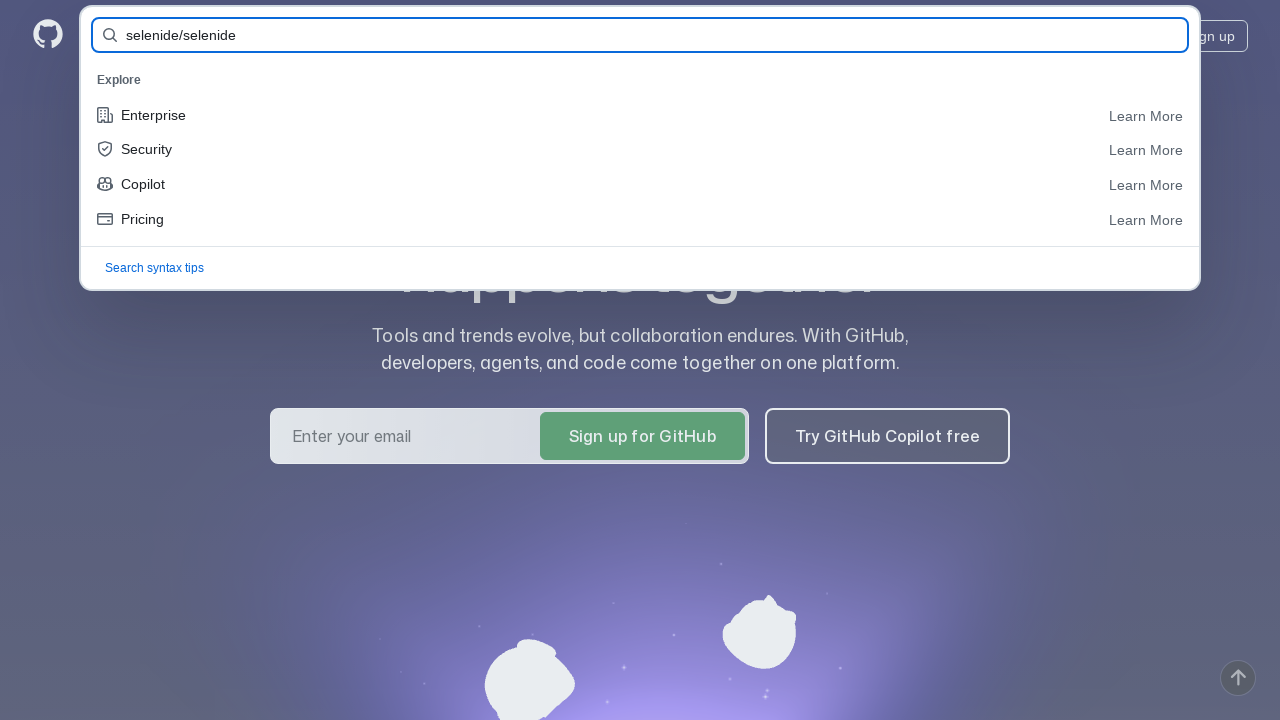

Pressed Enter to submit the search query on #query-builder-test
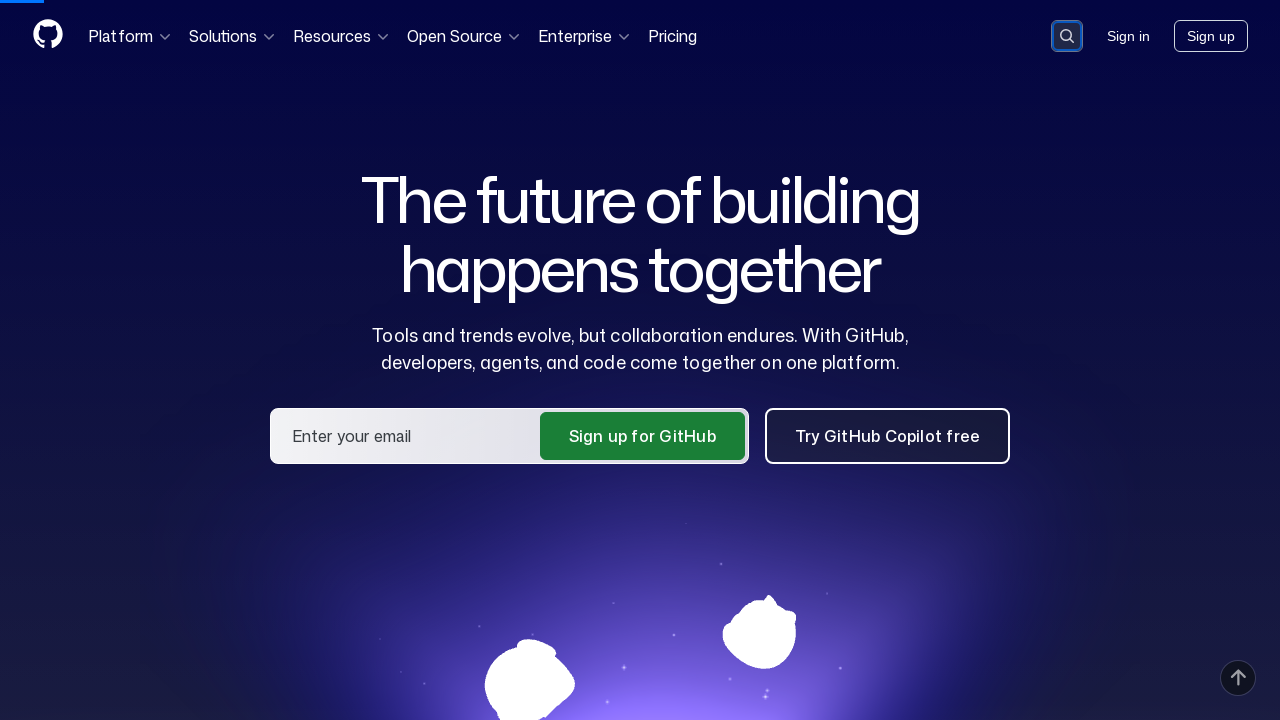

Search results loaded with selenide/selenide repository link visible
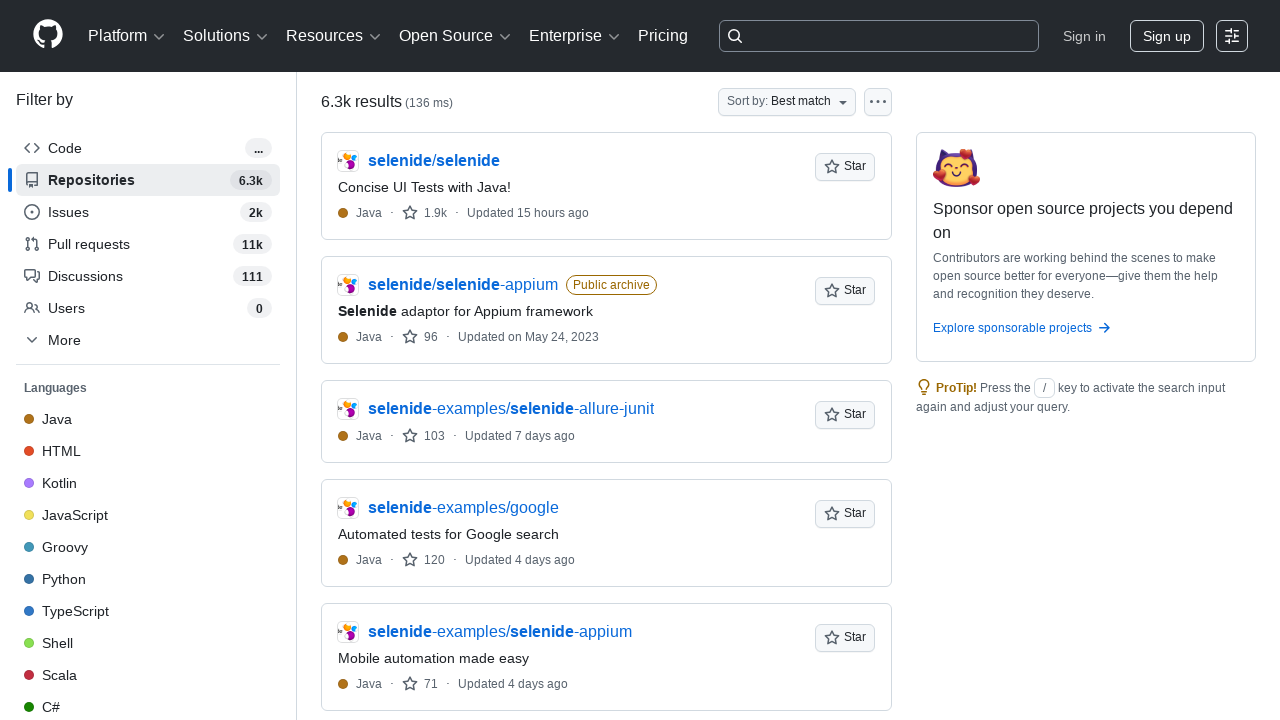

Clicked on the selenide/selenide repository link at (434, 161) on a:has-text('selenide/selenide')
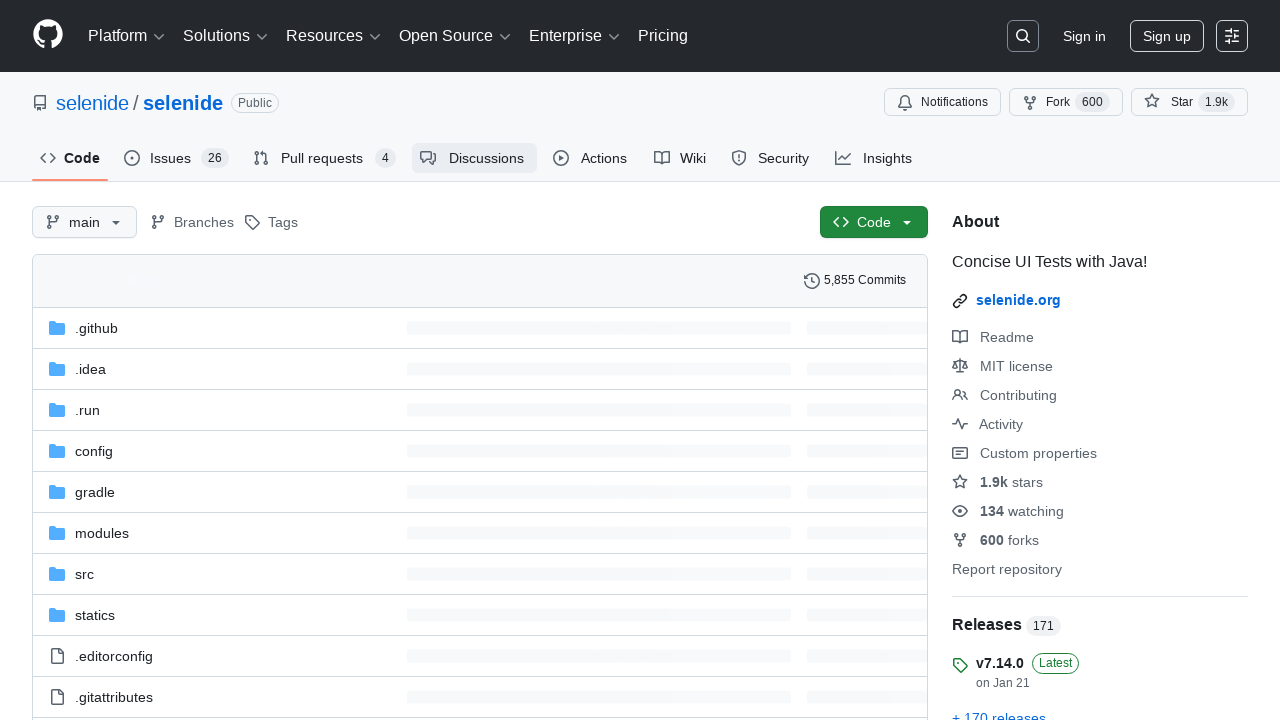

Clicked on the Issues tab at (176, 158) on #issues-tab
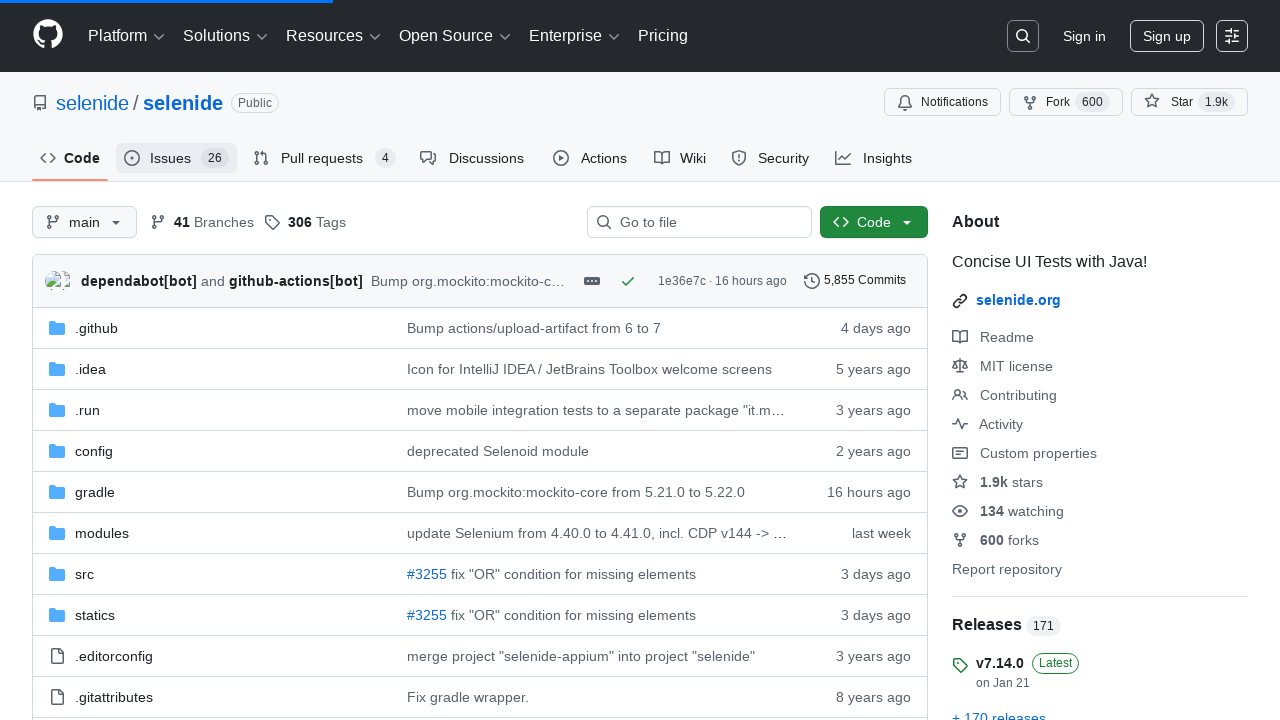

Issue #2757 is visible in the issues list
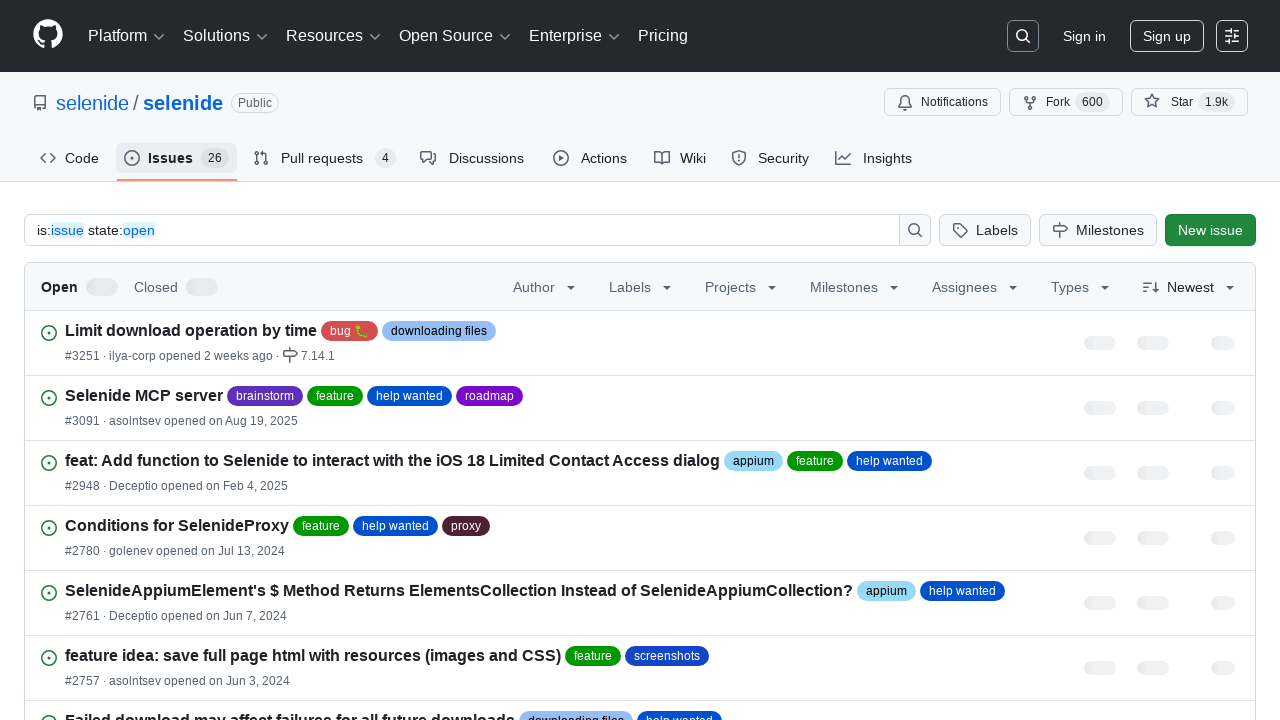

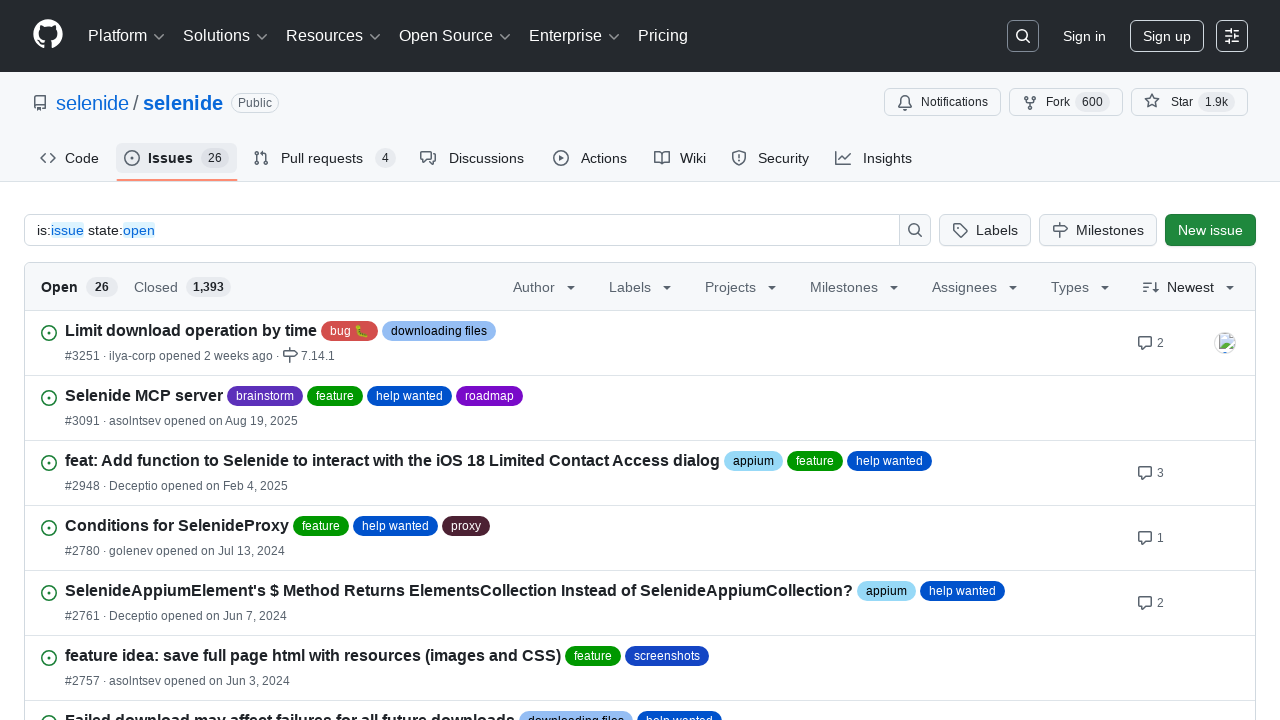